Tests that the Clear completed button displays with correct text after marking an item complete

Starting URL: https://demo.playwright.dev/todomvc

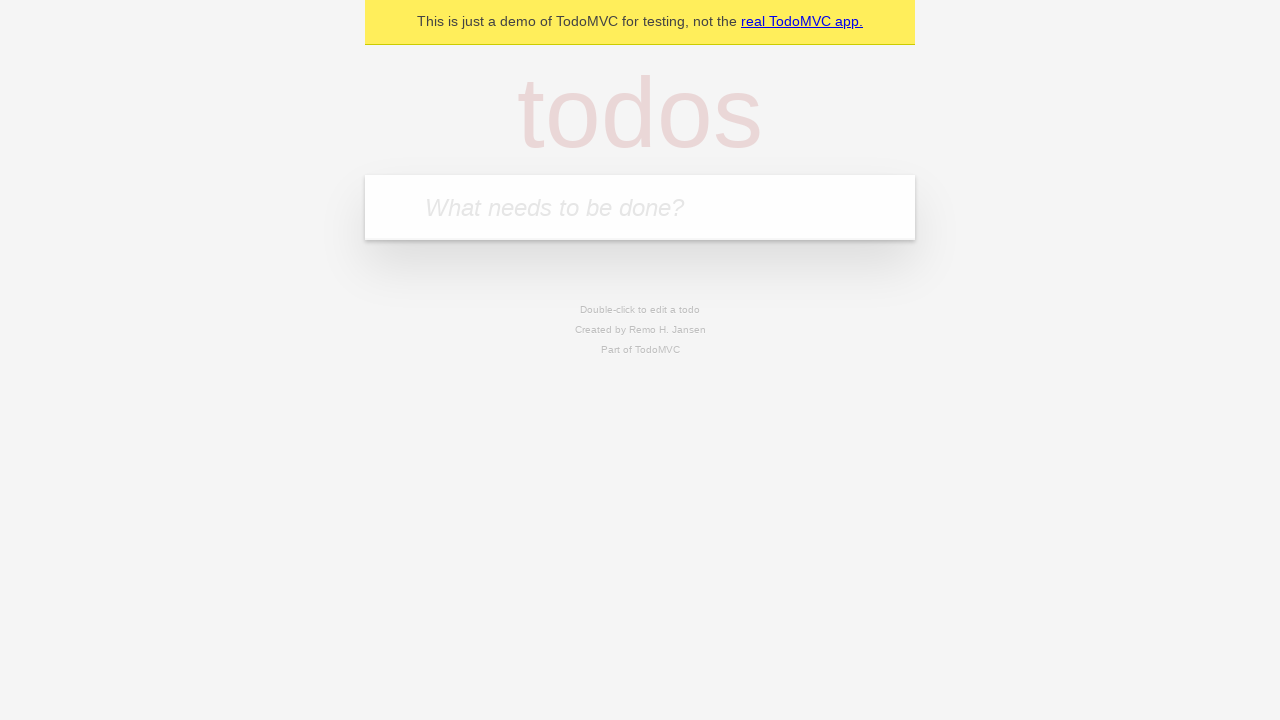

Located the todo input field
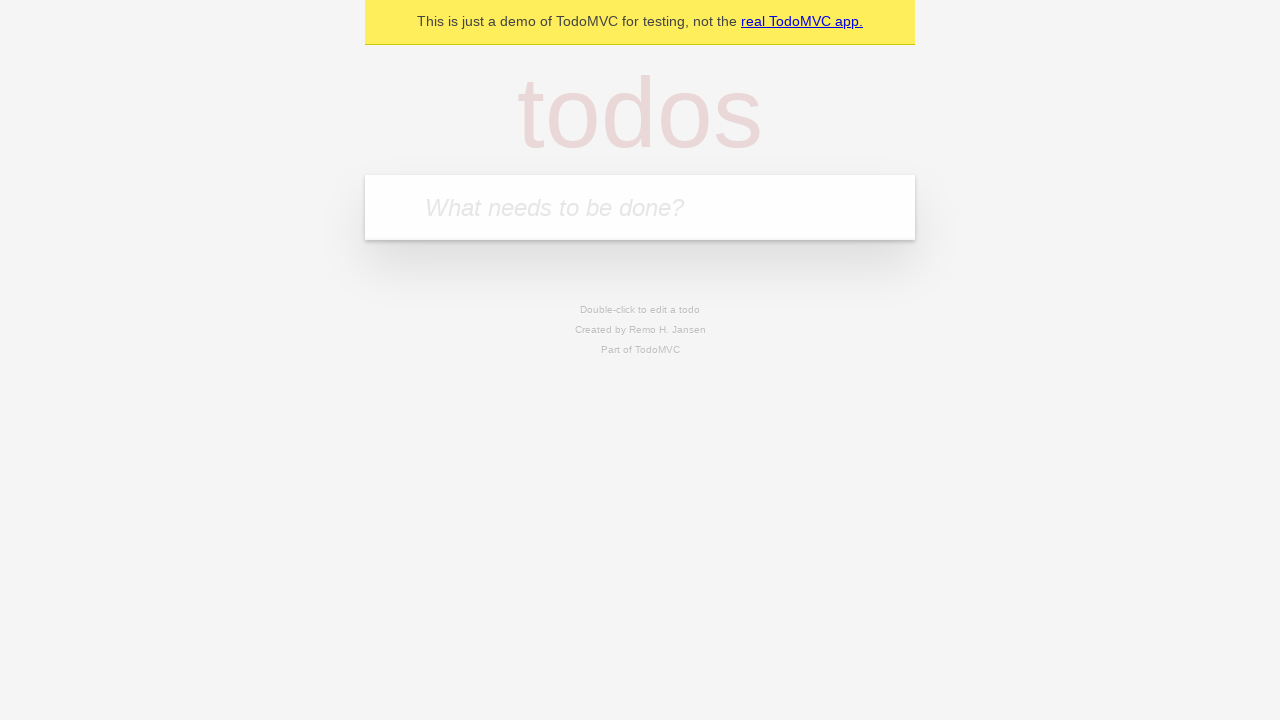

Filled todo input with 'buy some cheese' on internal:attr=[placeholder="What needs to be done?"i]
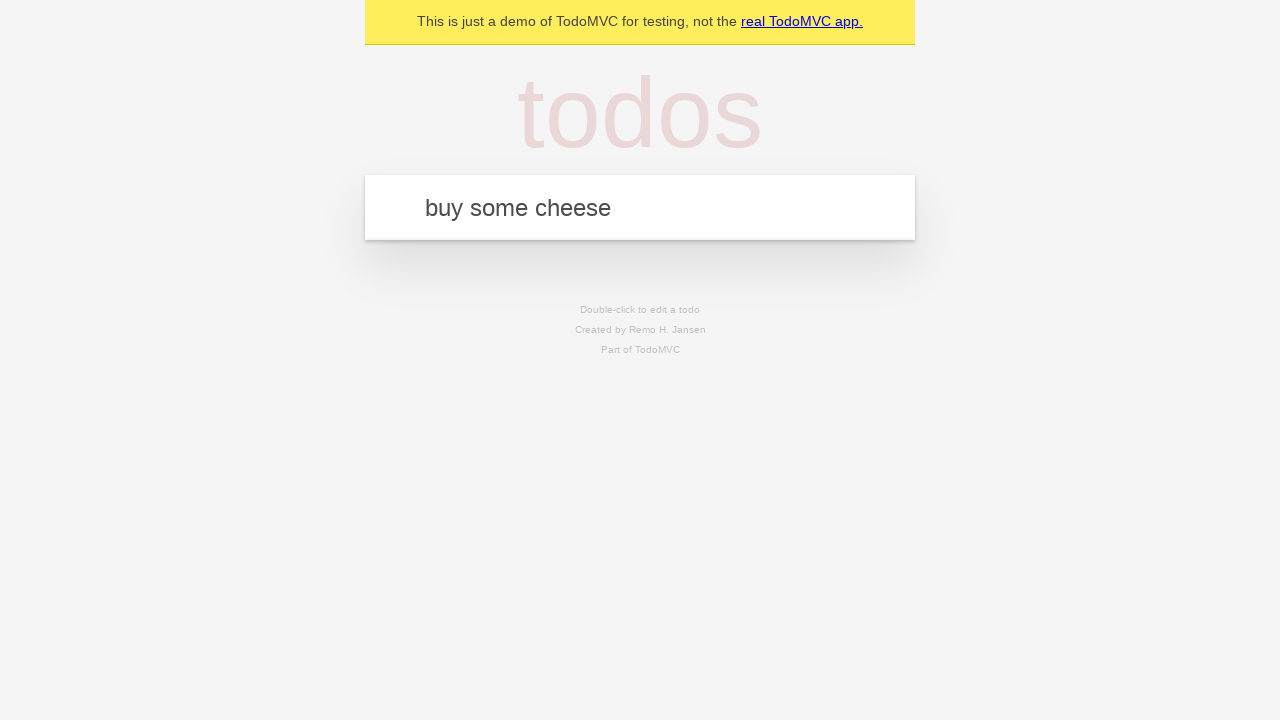

Pressed Enter to create todo 'buy some cheese' on internal:attr=[placeholder="What needs to be done?"i]
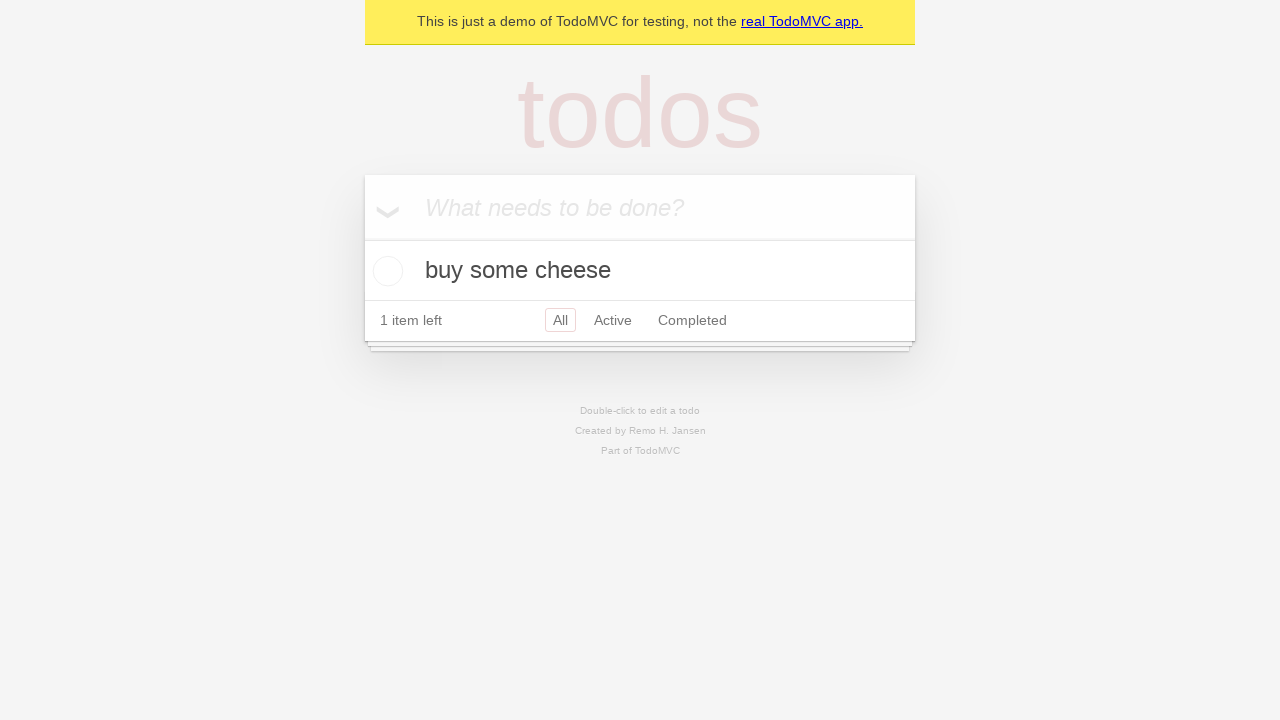

Filled todo input with 'feed the cat' on internal:attr=[placeholder="What needs to be done?"i]
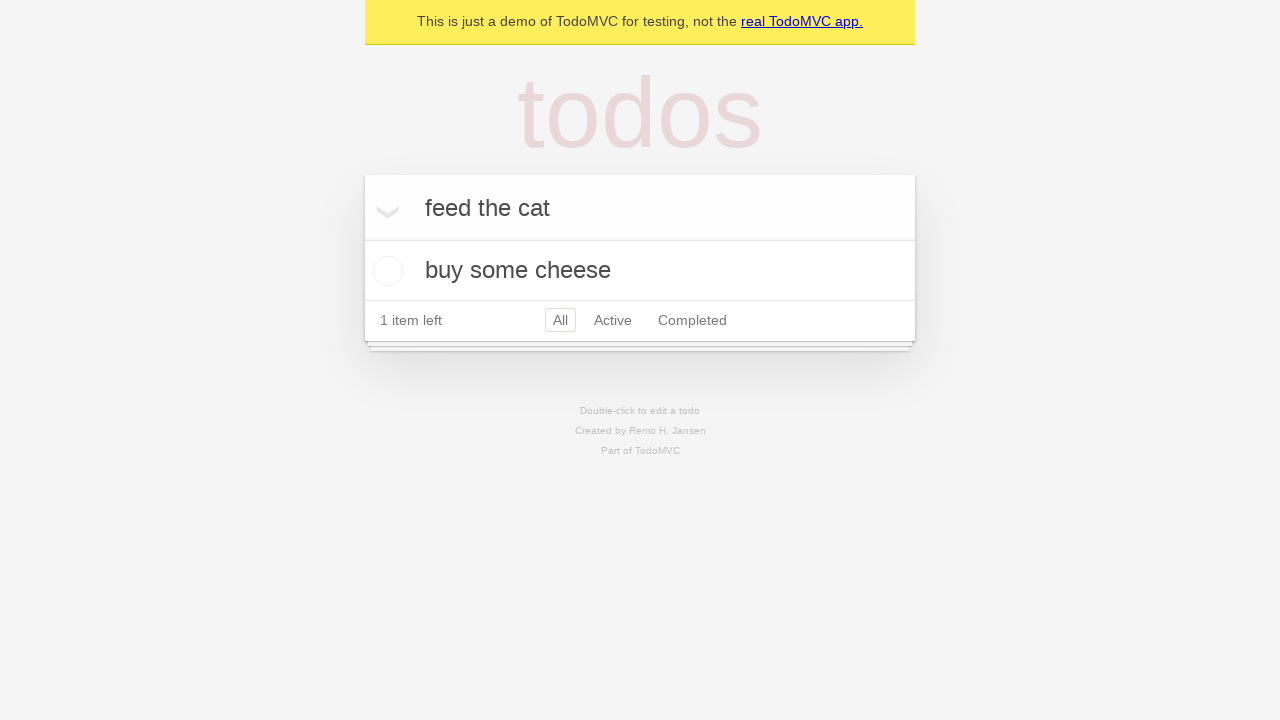

Pressed Enter to create todo 'feed the cat' on internal:attr=[placeholder="What needs to be done?"i]
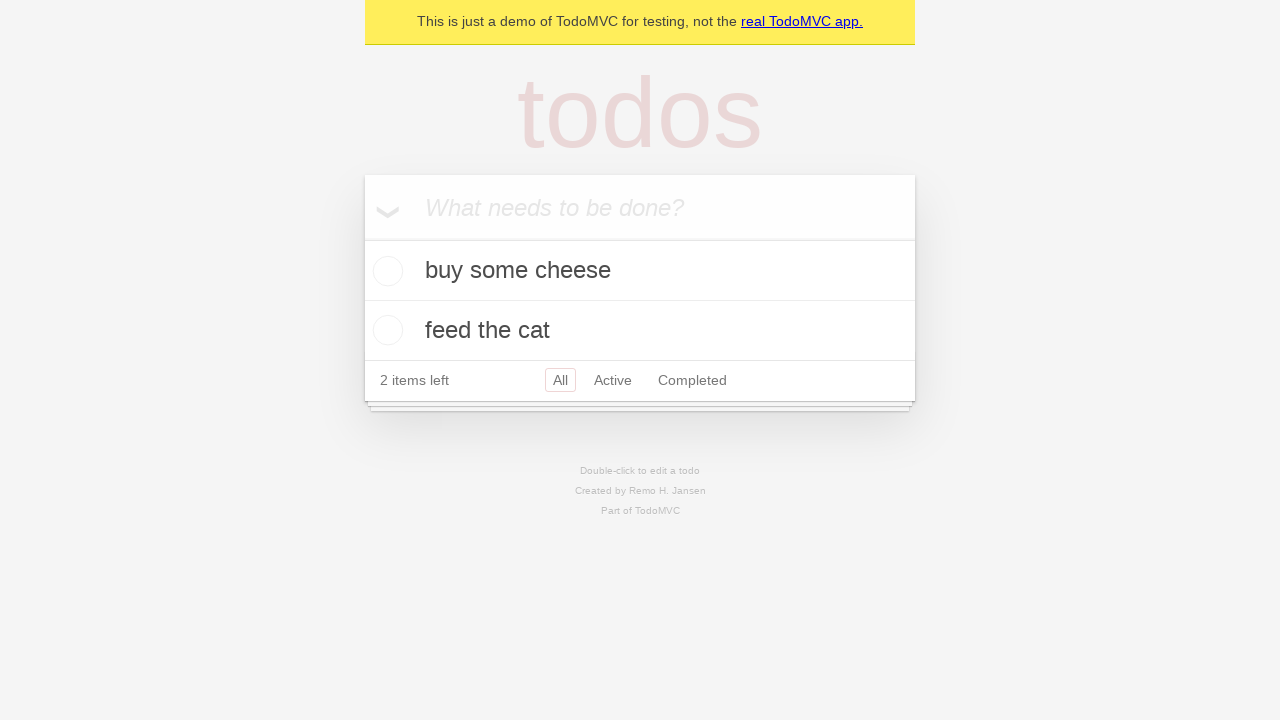

Filled todo input with 'book a doctors appointment' on internal:attr=[placeholder="What needs to be done?"i]
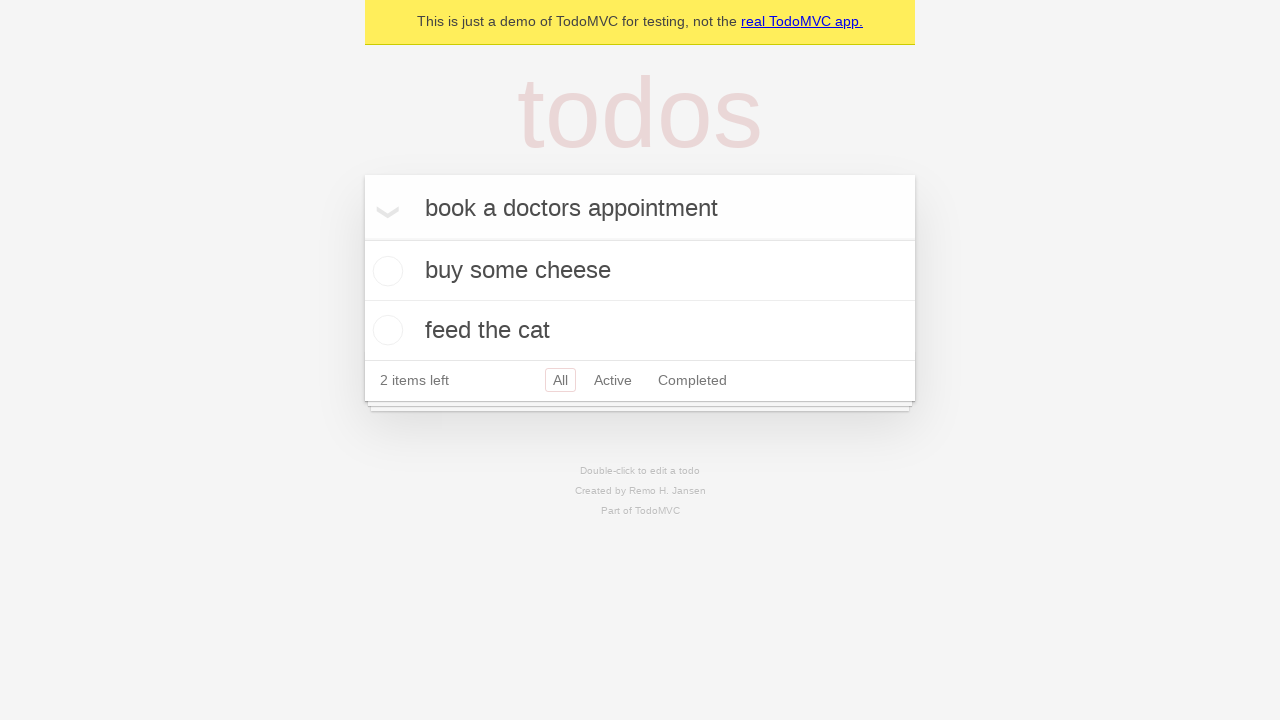

Pressed Enter to create todo 'book a doctors appointment' on internal:attr=[placeholder="What needs to be done?"i]
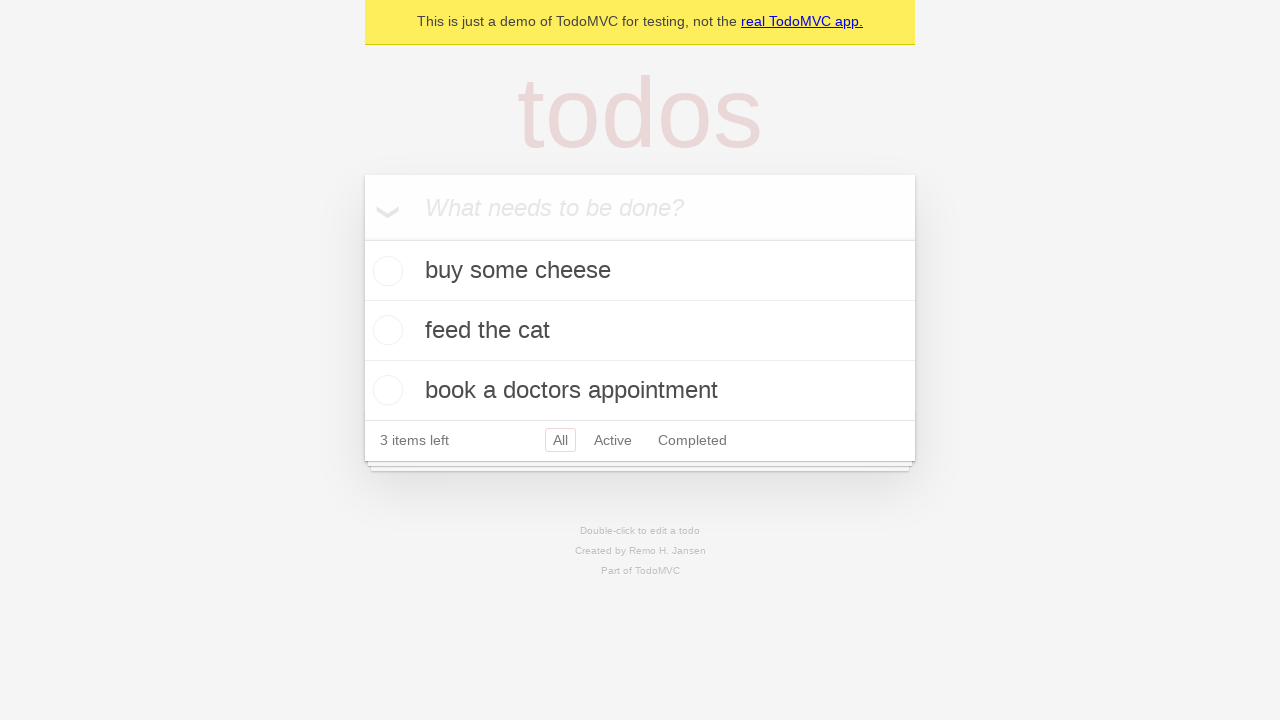

Marked first todo item as complete at (385, 271) on .todo-list li .toggle >> nth=0
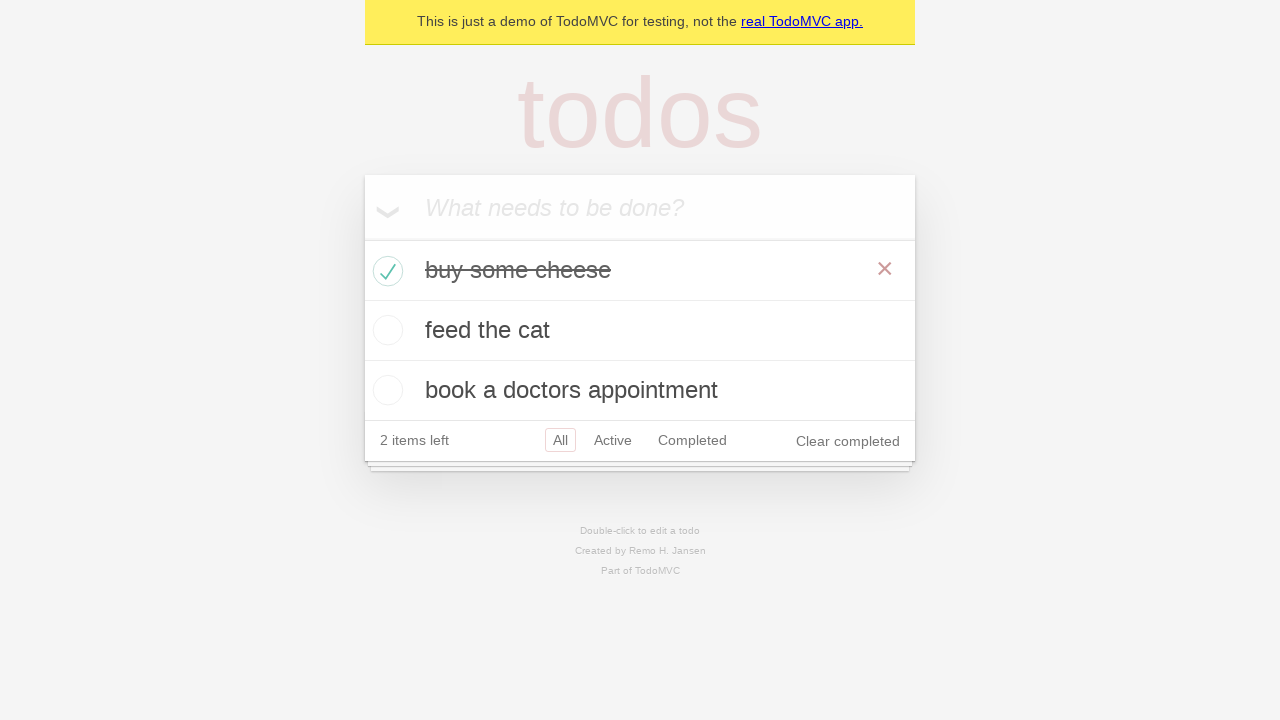

Clear completed button appeared after marking item complete
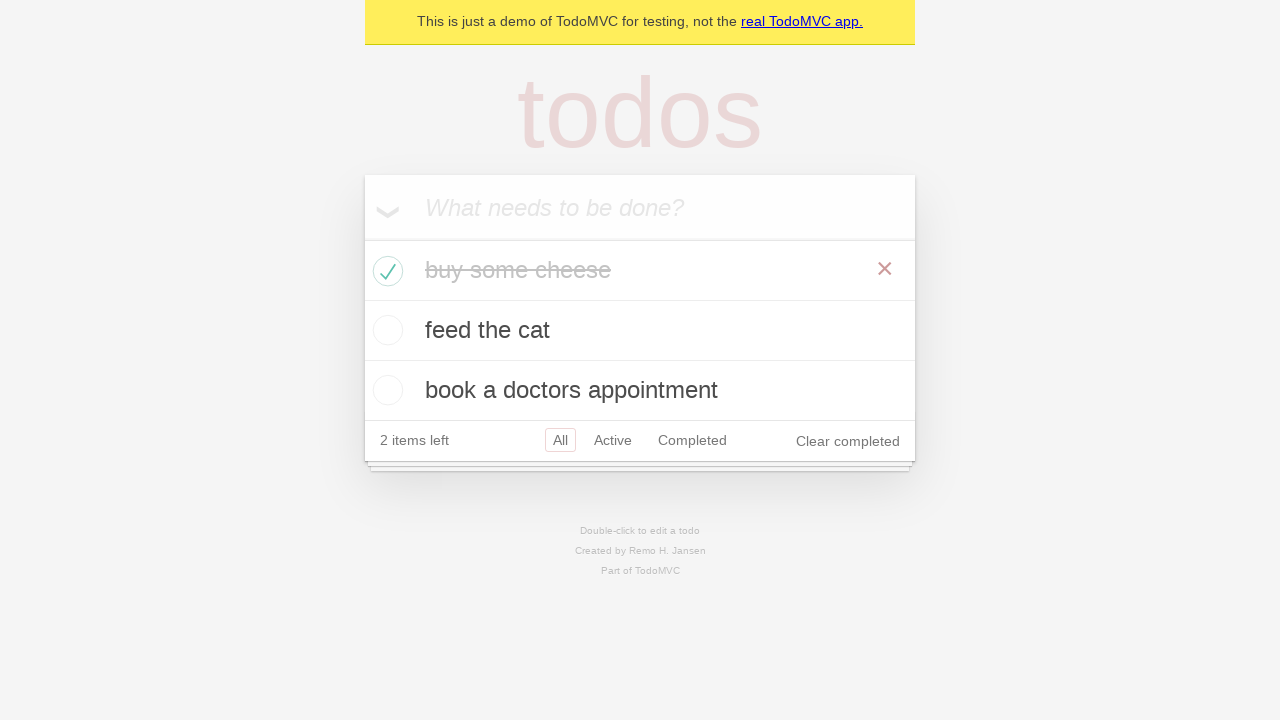

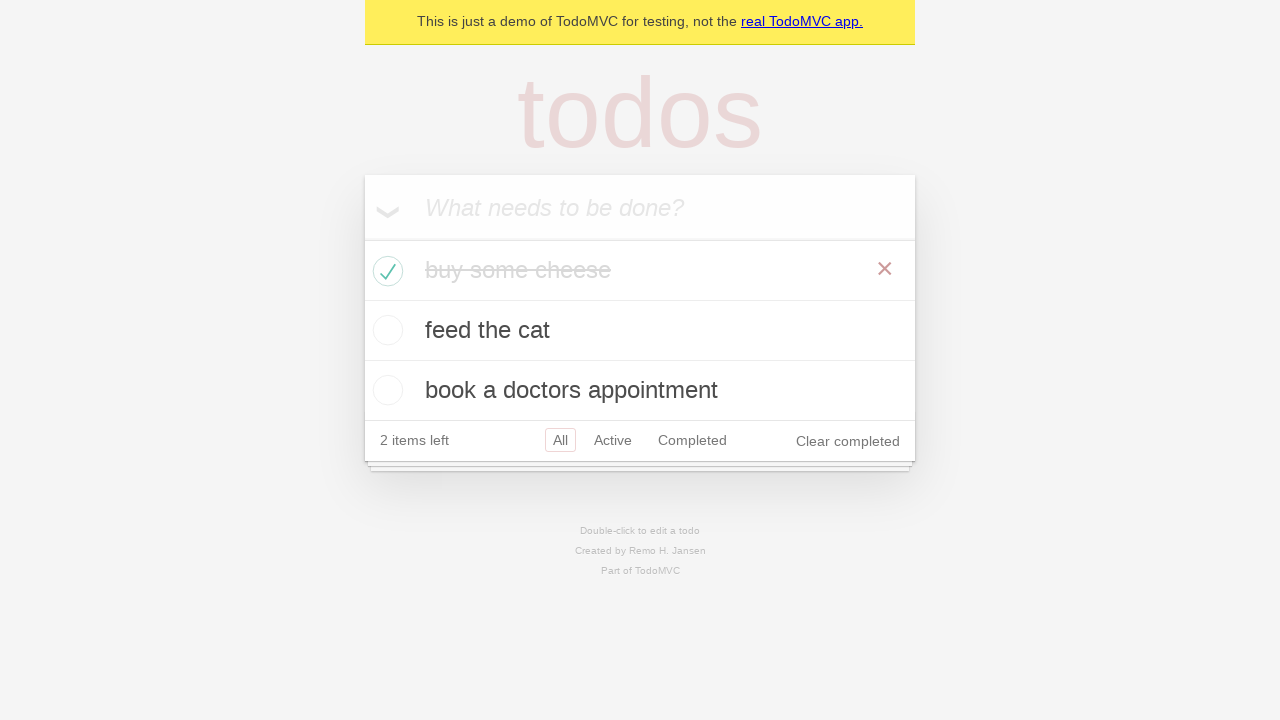